Tests static dropdown selection functionality by selecting options using three different methods: by index, by value, and by visible text on a currency dropdown element.

Starting URL: https://rahulshettyacademy.com/dropdownsPractise/

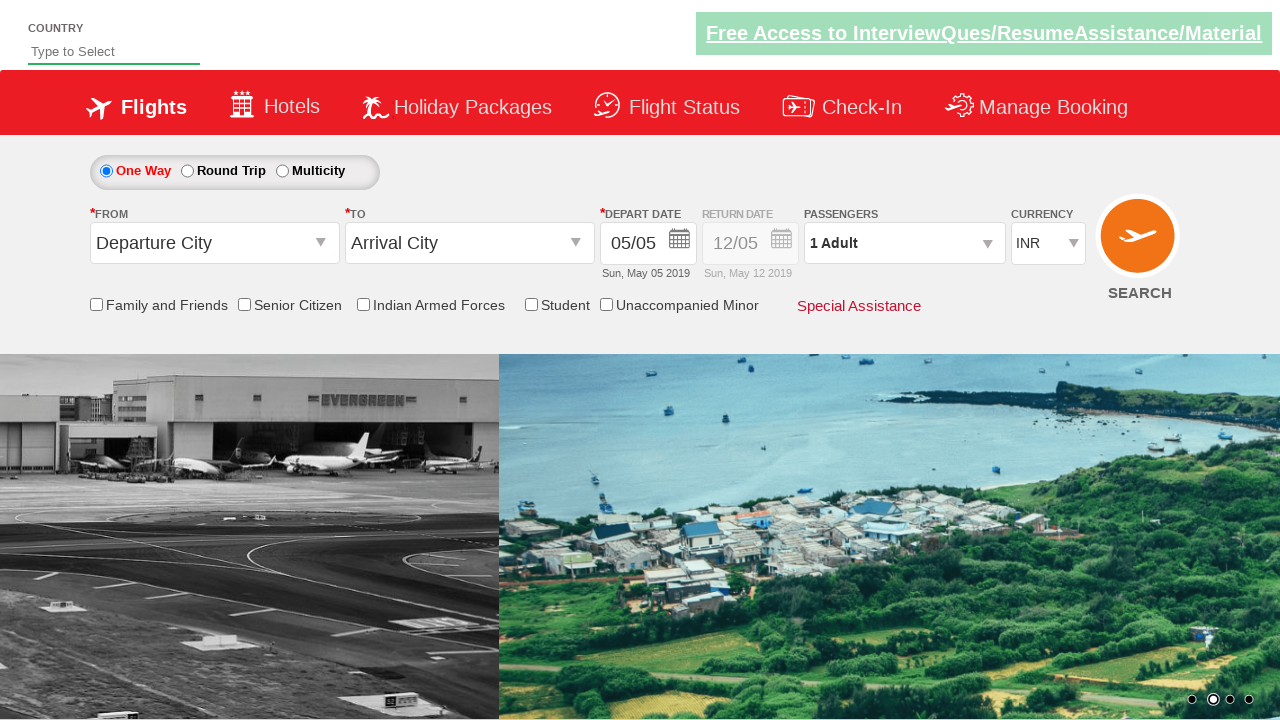

Selected currency dropdown option by index 3 on #ctl00_mainContent_DropDownListCurrency
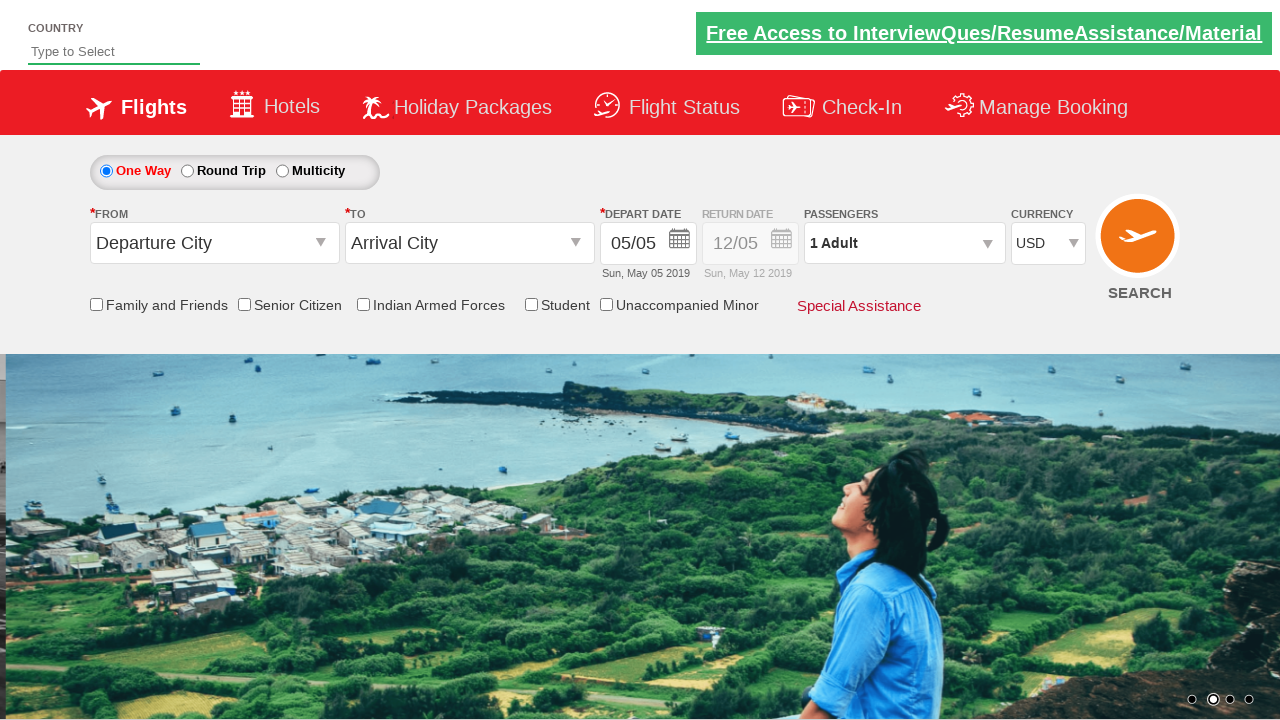

Waited 500ms for selection to register
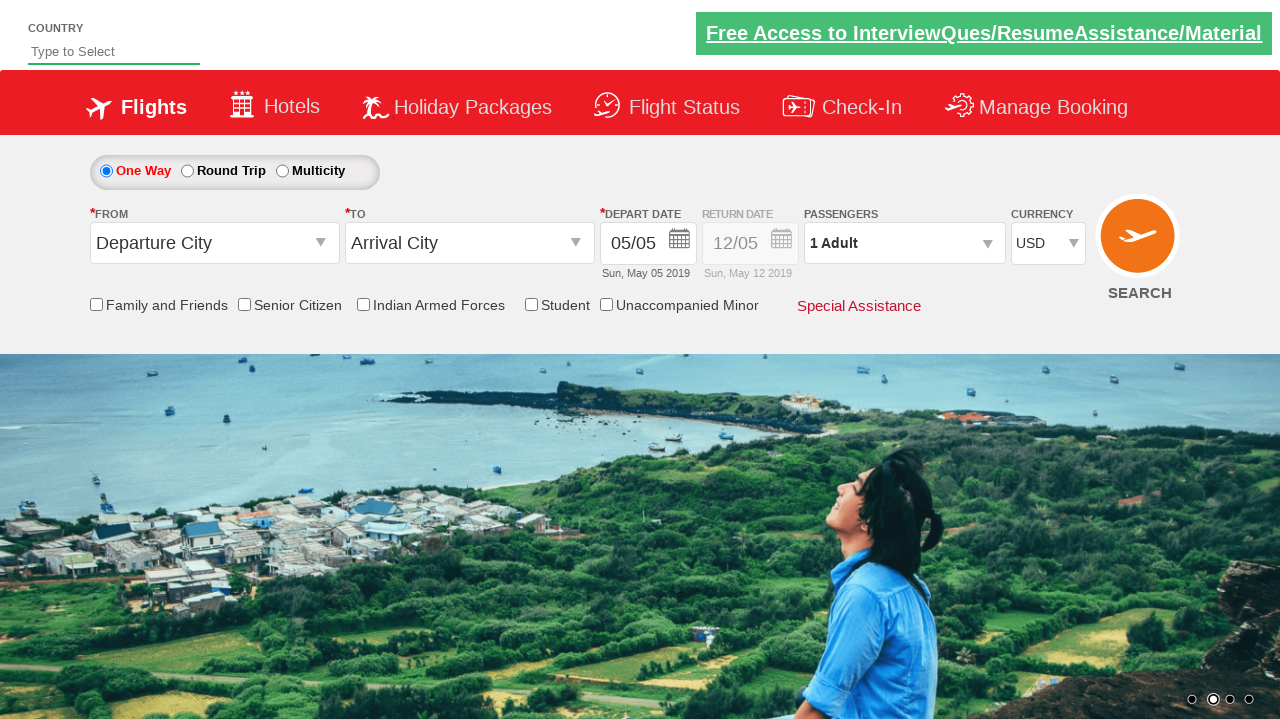

Selected currency dropdown option by value 'AED' on #ctl00_mainContent_DropDownListCurrency
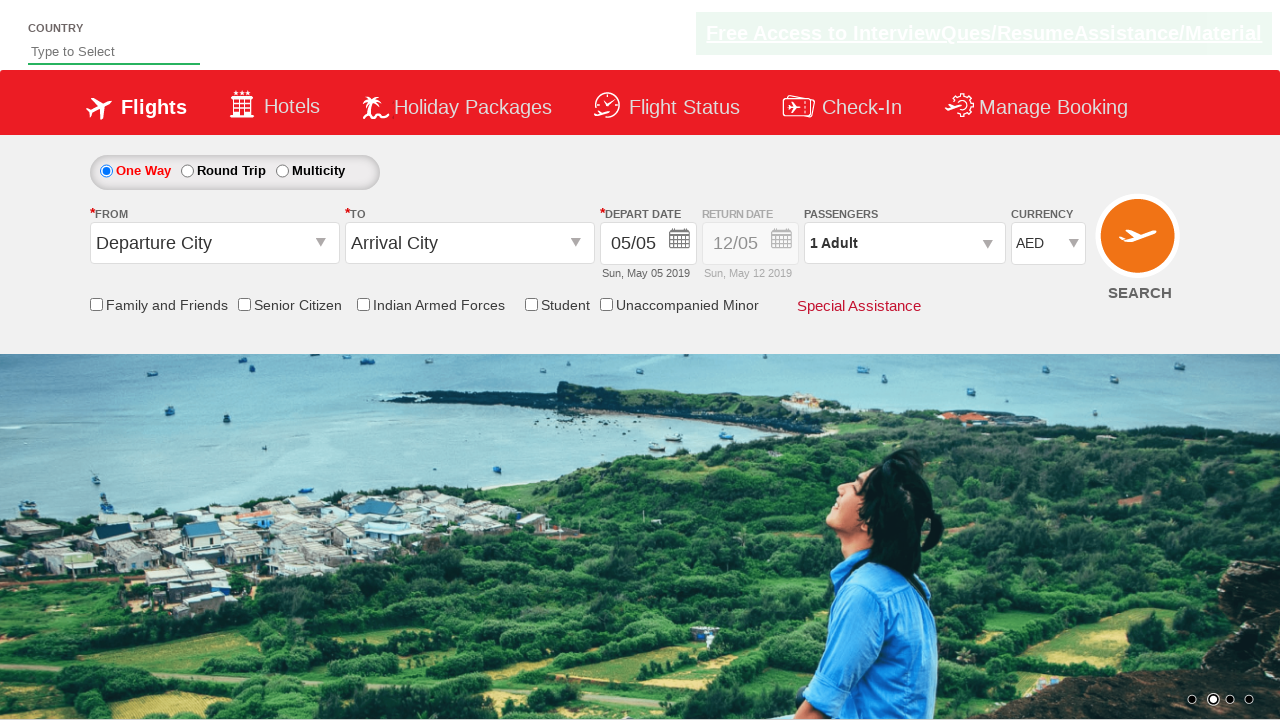

Waited 500ms for selection to register
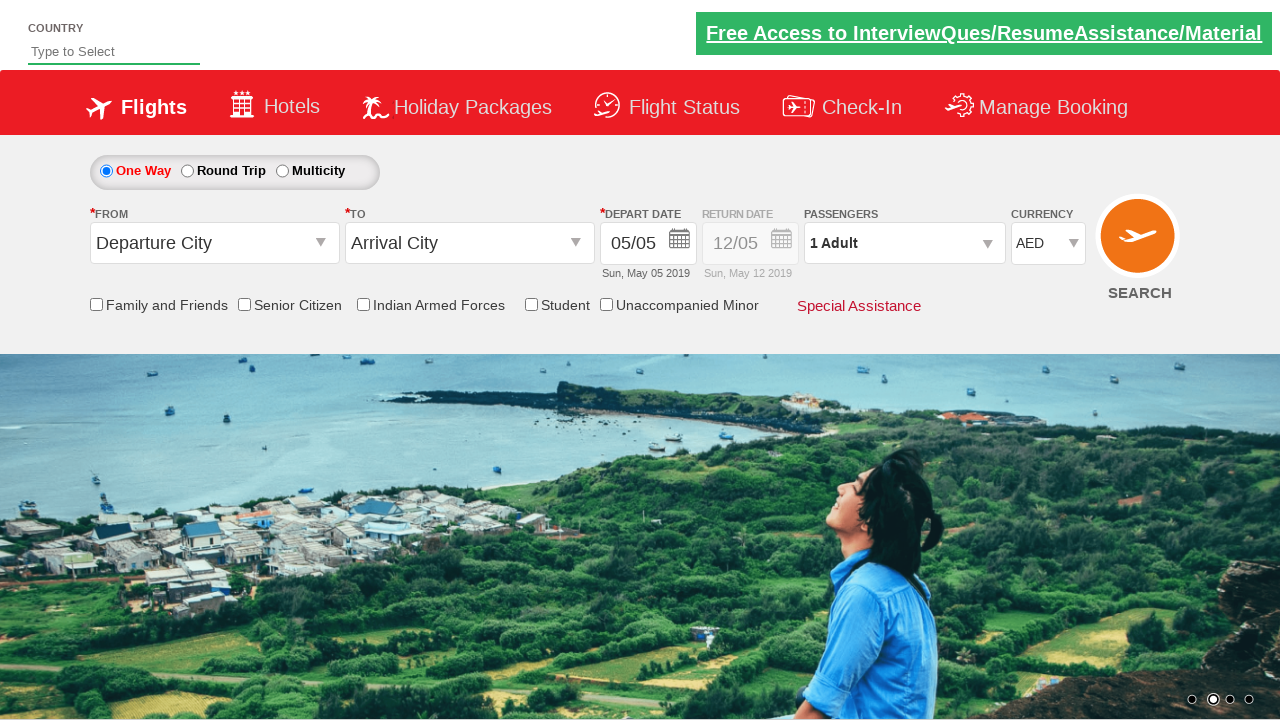

Selected currency dropdown option by visible text 'INR' on #ctl00_mainContent_DropDownListCurrency
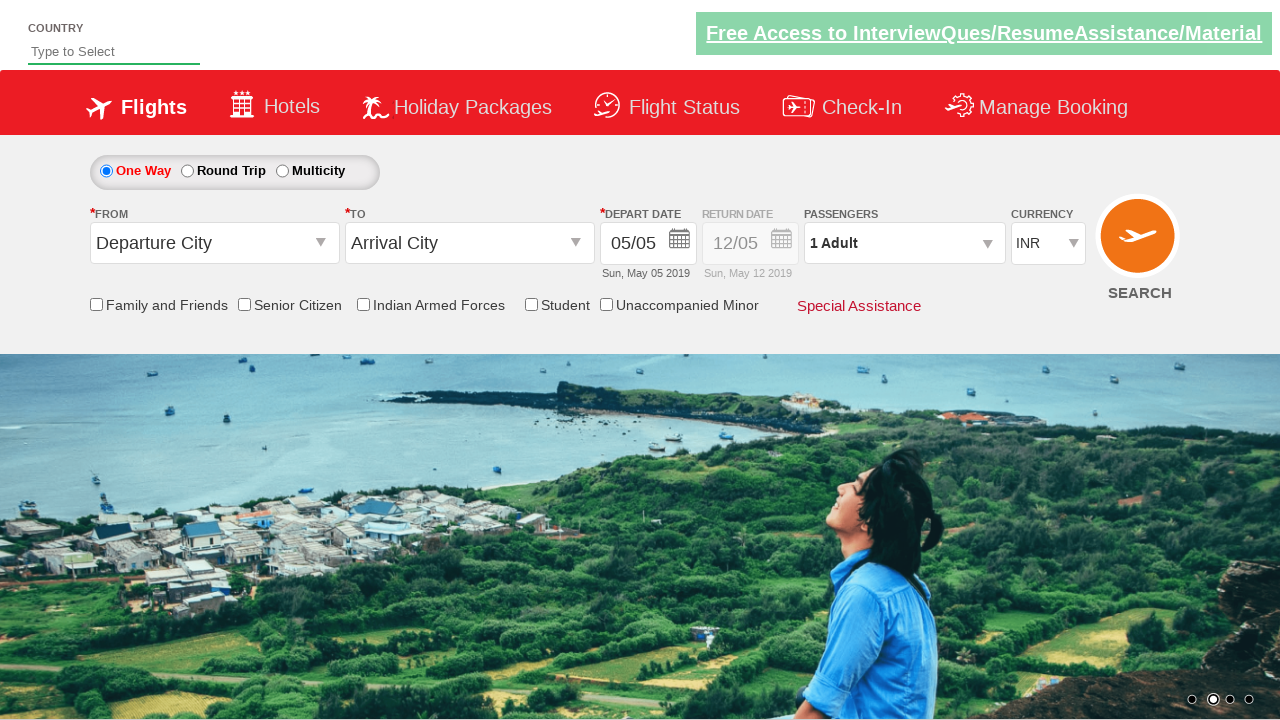

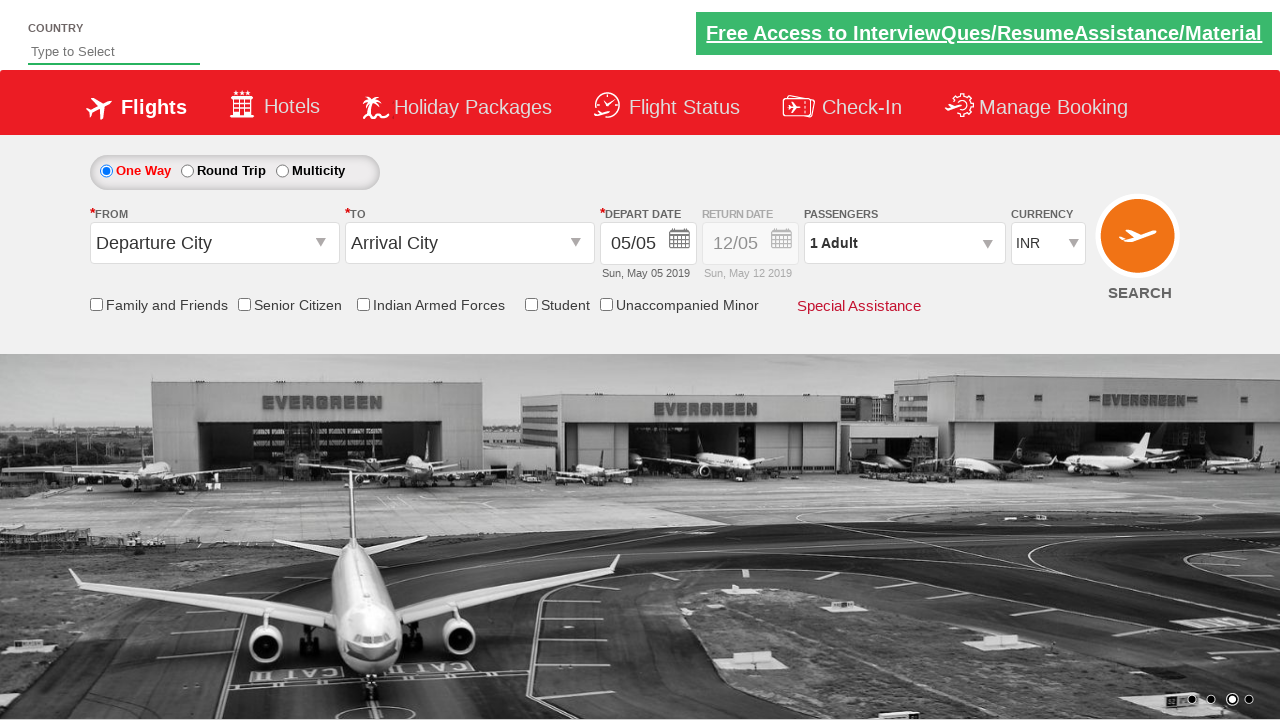